Navigates to Rediff.com and verifies the page title

Starting URL: https://www.rediff.com/

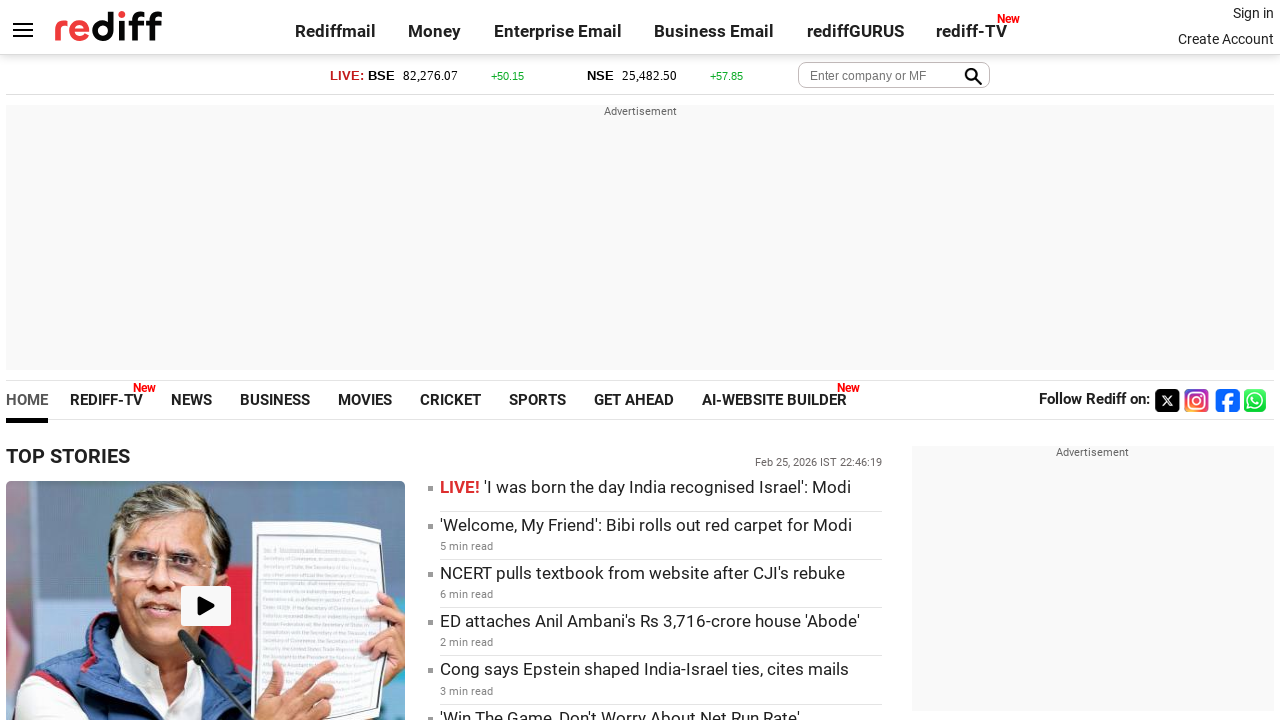

Navigated to https://www.rediff.com/
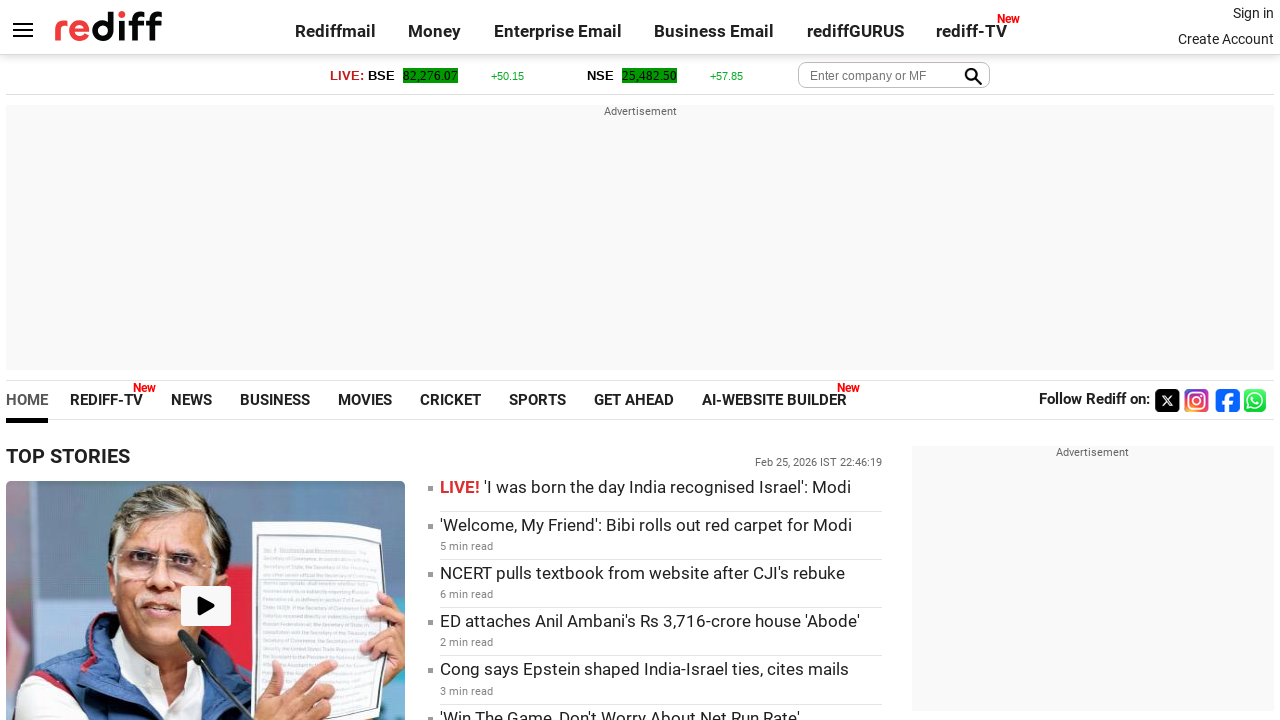

Retrieved page title
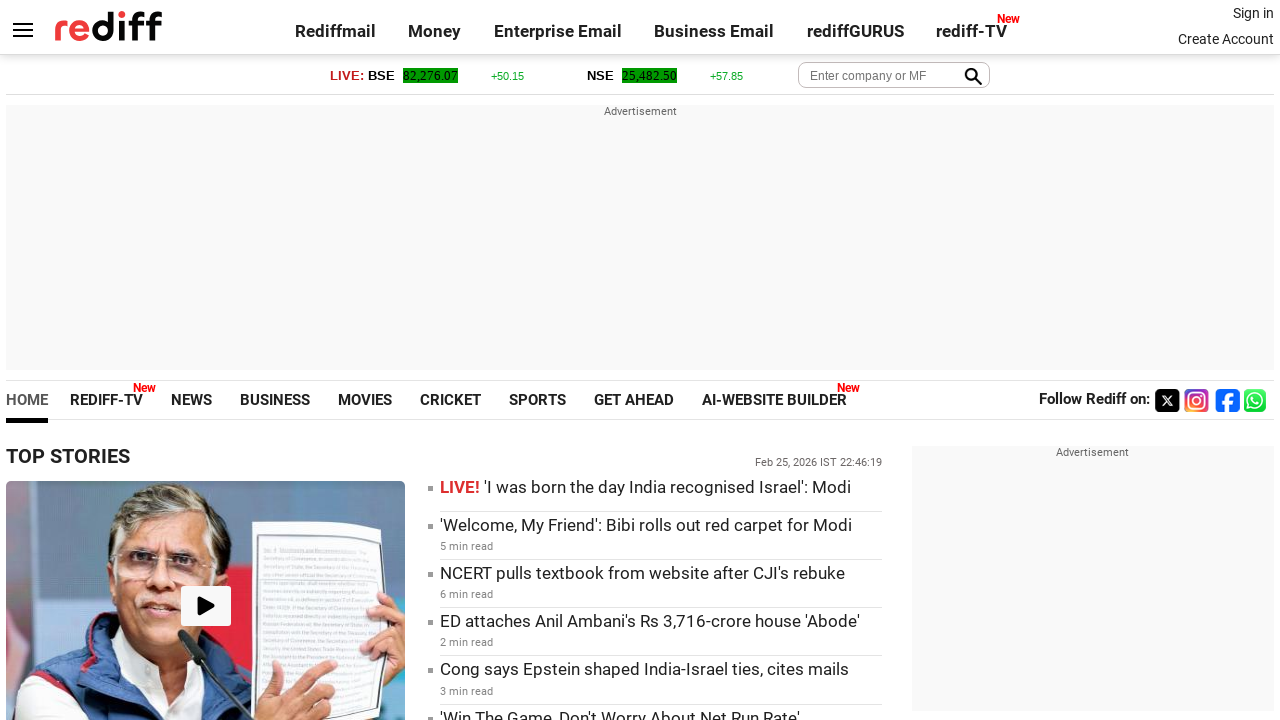

Title verification failed: Expected 'Google' but got 'Rediff.com: News | Rediffmail | Stock Quotes | Rediff Gurus'
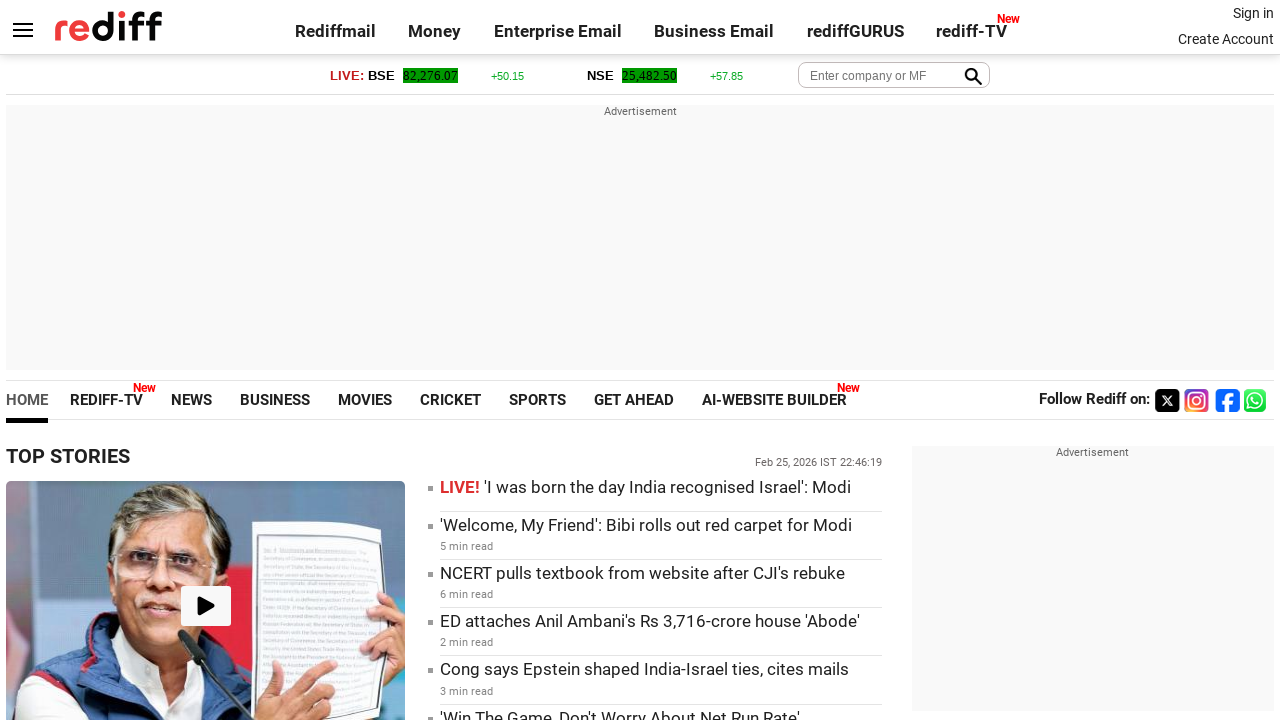

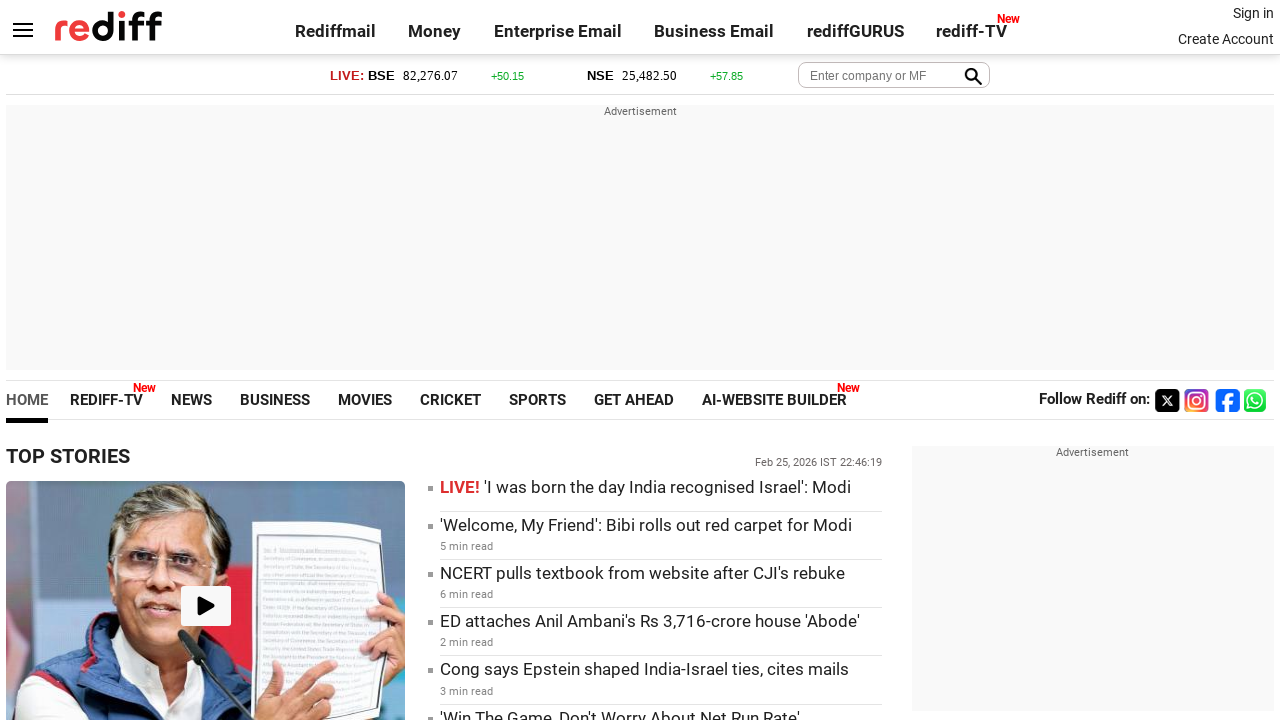